Tests login form validation with only username by entering username and password, clearing the password field, clicking login, and verifying the "Password is required" error message appears.

Starting URL: https://www.saucedemo.com/

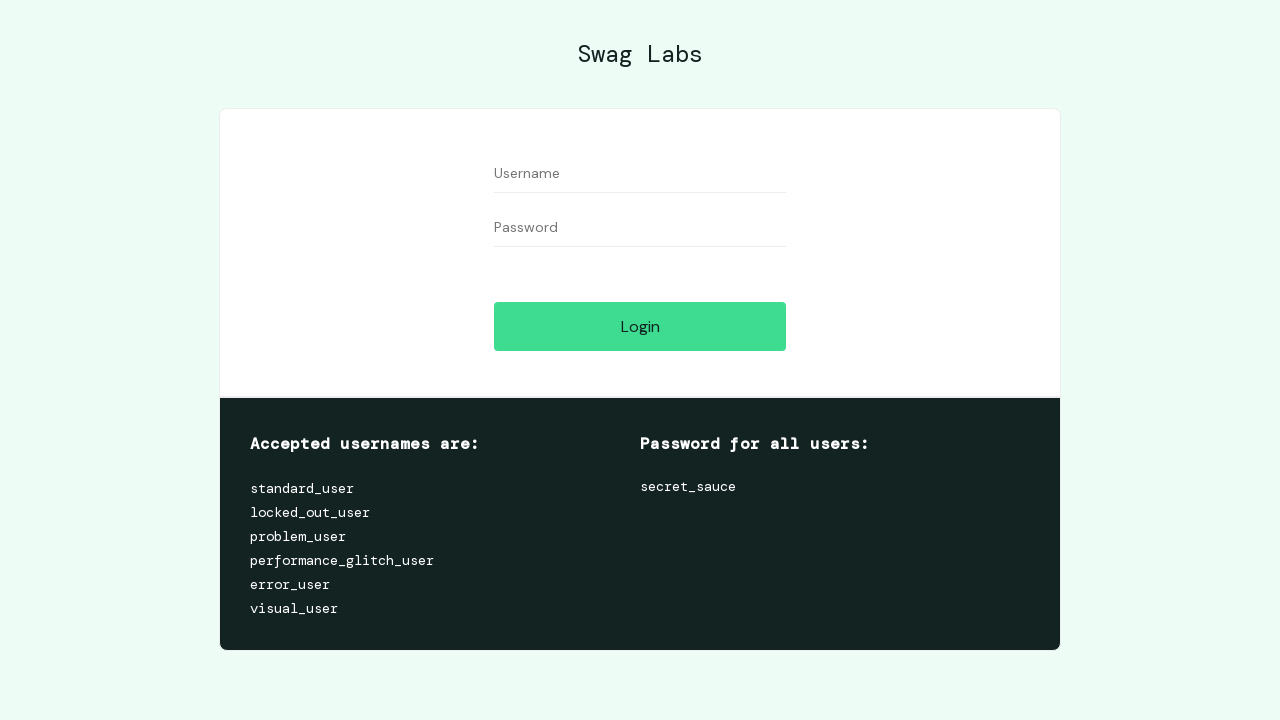

Filled username field with 'standard_user' on input[data-test='username']
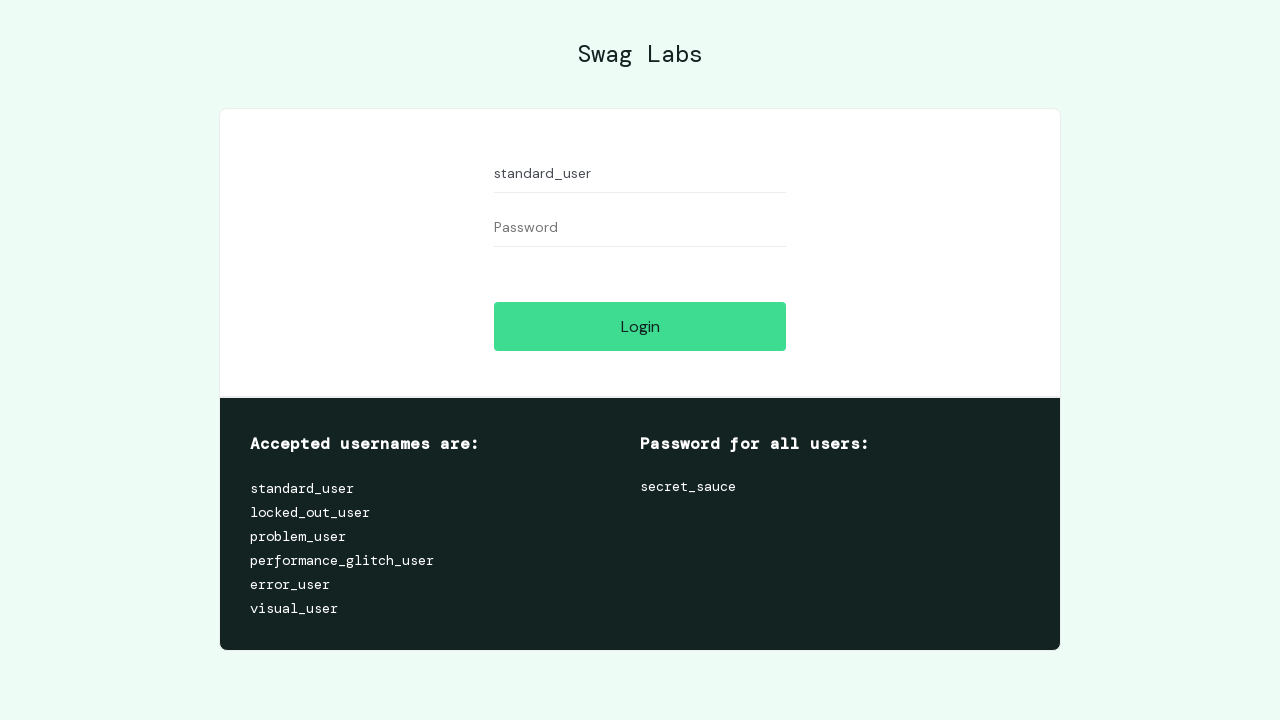

Filled password field with 'secret_sauce' on input[data-test='password']
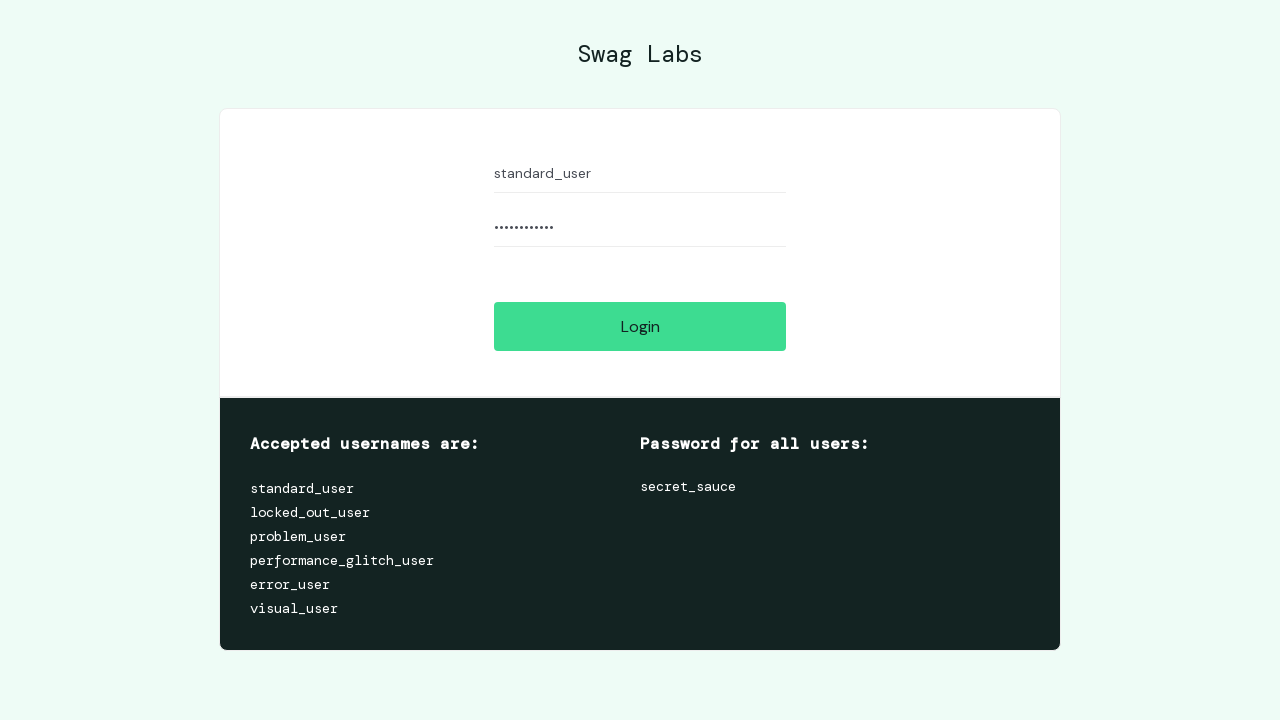

Cleared password field on input[data-test='password']
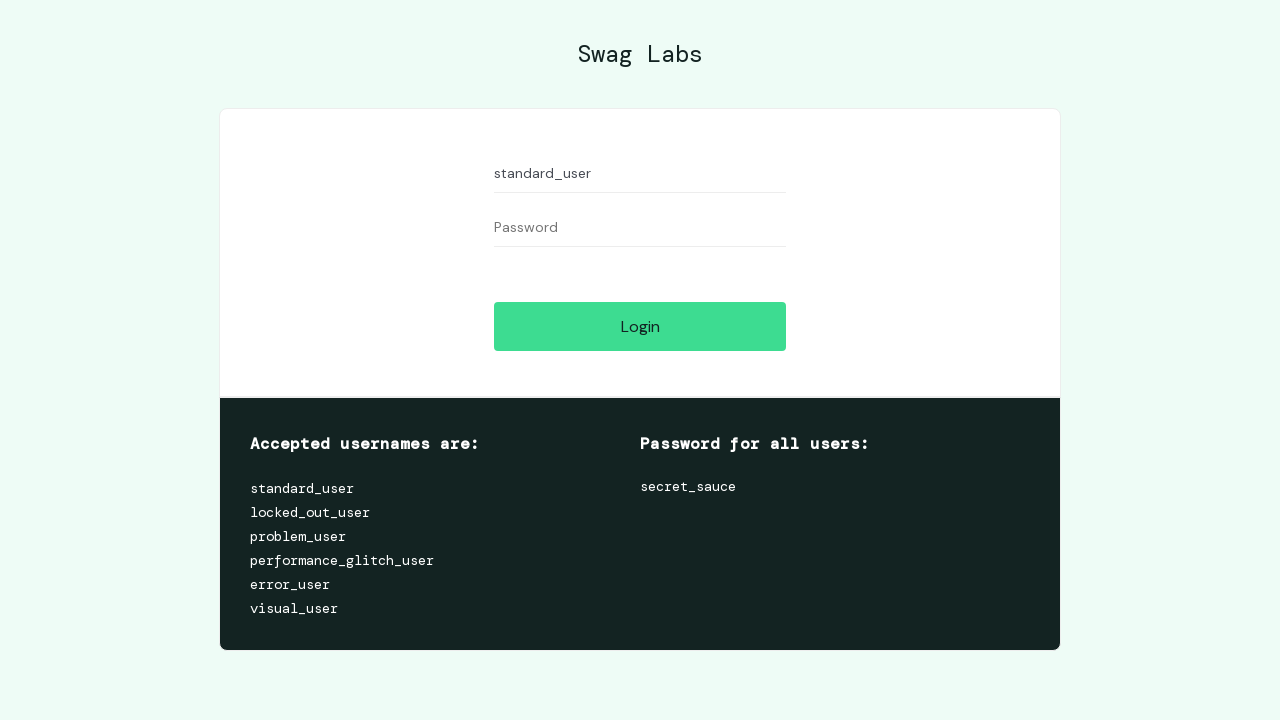

Clicked login button at (640, 326) on input[data-test='login-button']
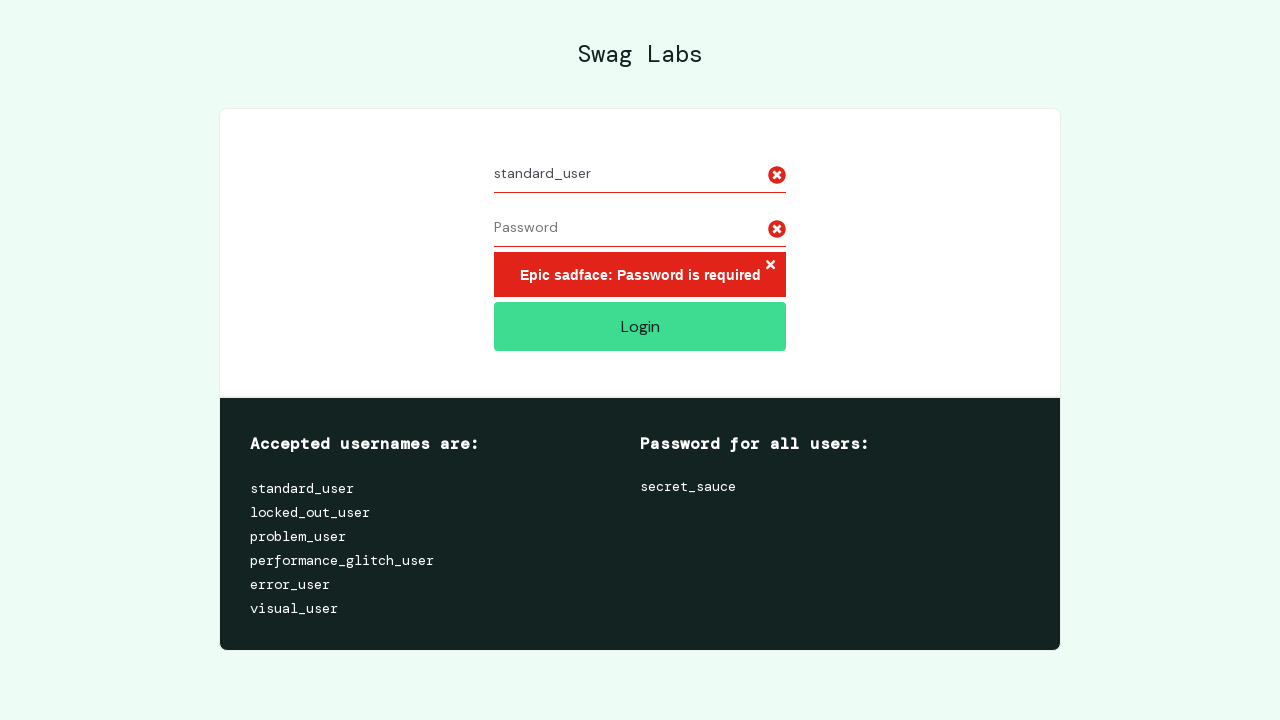

Error message element loaded
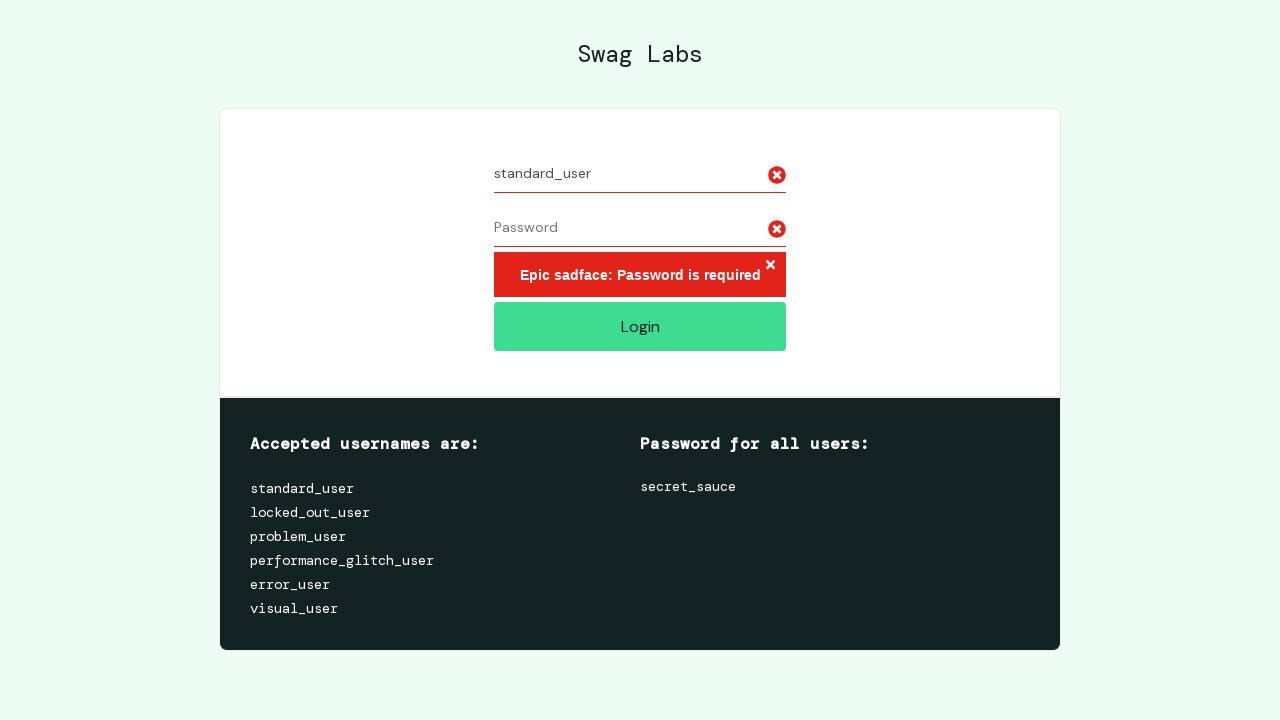

Located error message element
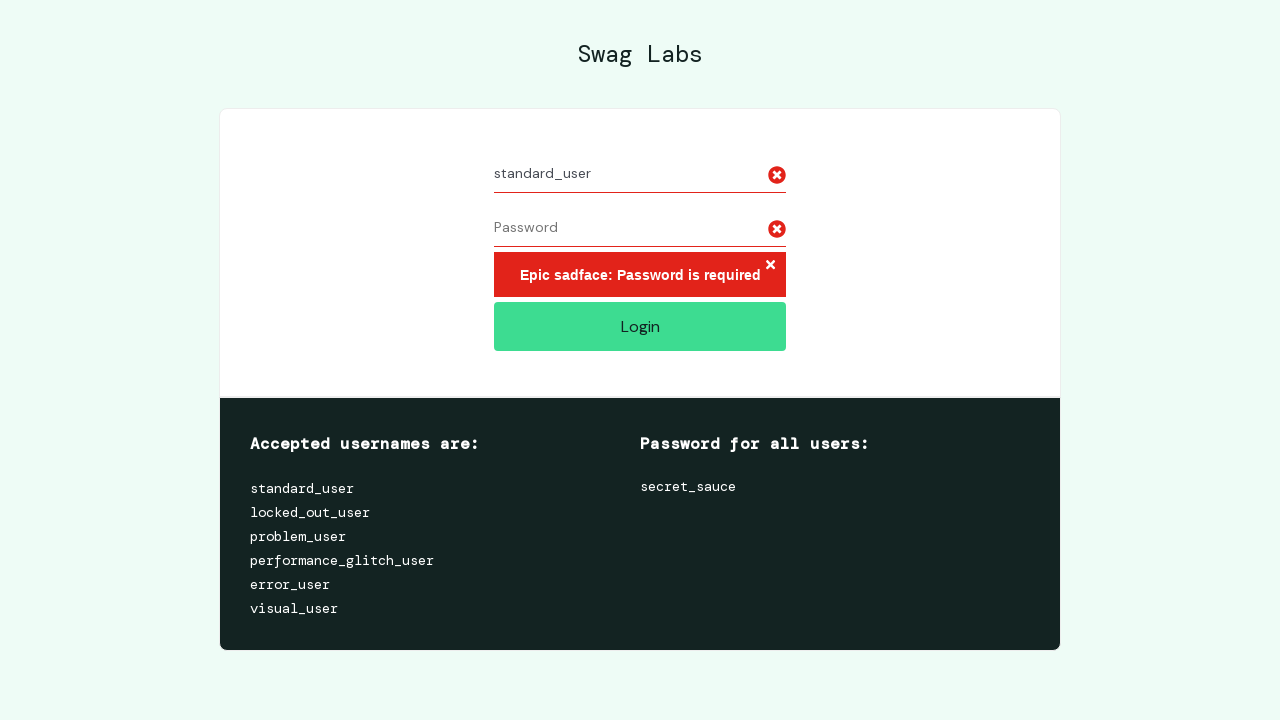

Verified 'Password is required' error message is displayed
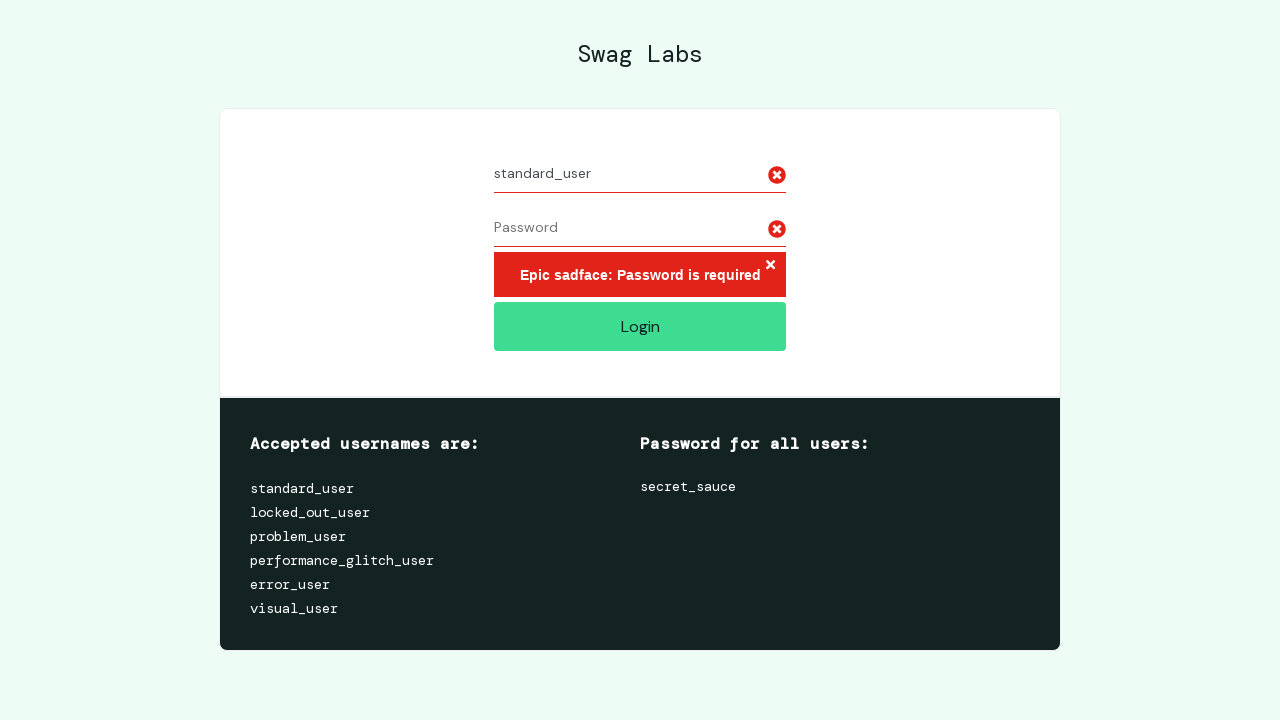

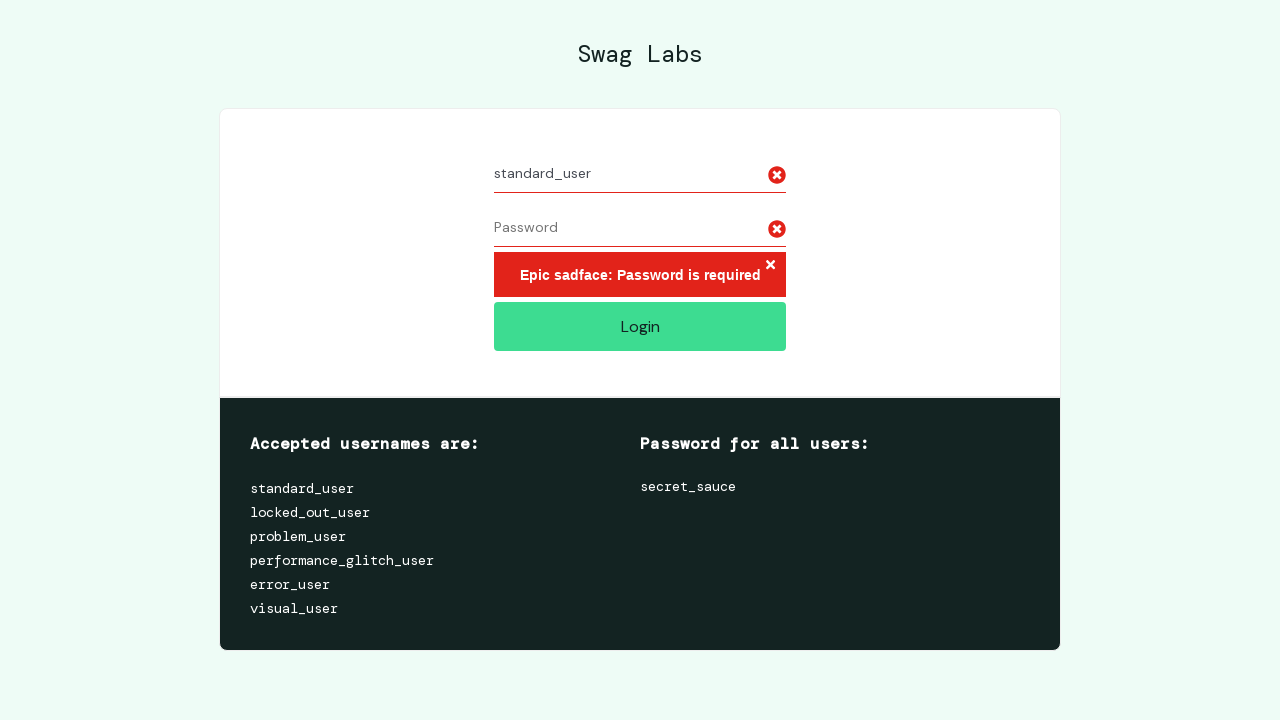